Tests dynamic dropdown functionality by selecting an origin city (Bengaluru) and destination city (Chennai) from cascading dropdown menus on a flight booking practice page.

Starting URL: https://rahulshettyacademy.com/dropdownsPractise/

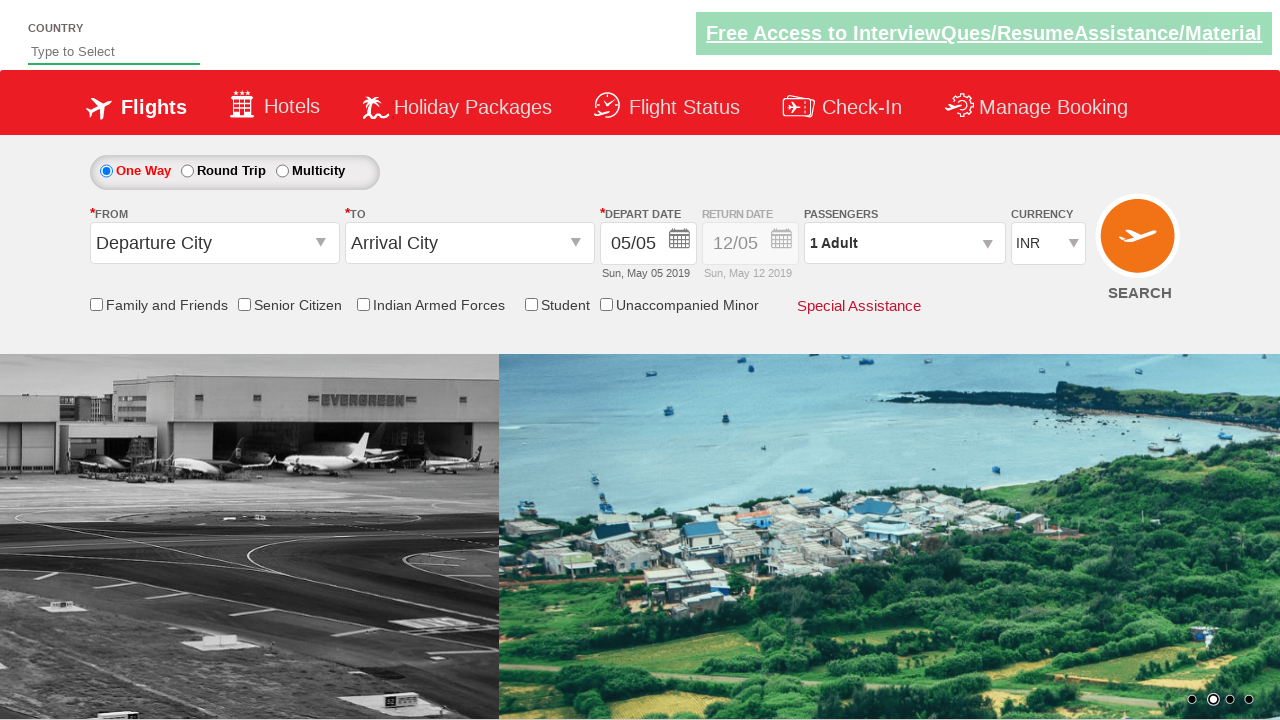

Clicked on the origin station dropdown to open it at (214, 243) on input#ctl00_mainContent_ddl_originStation1_CTXT
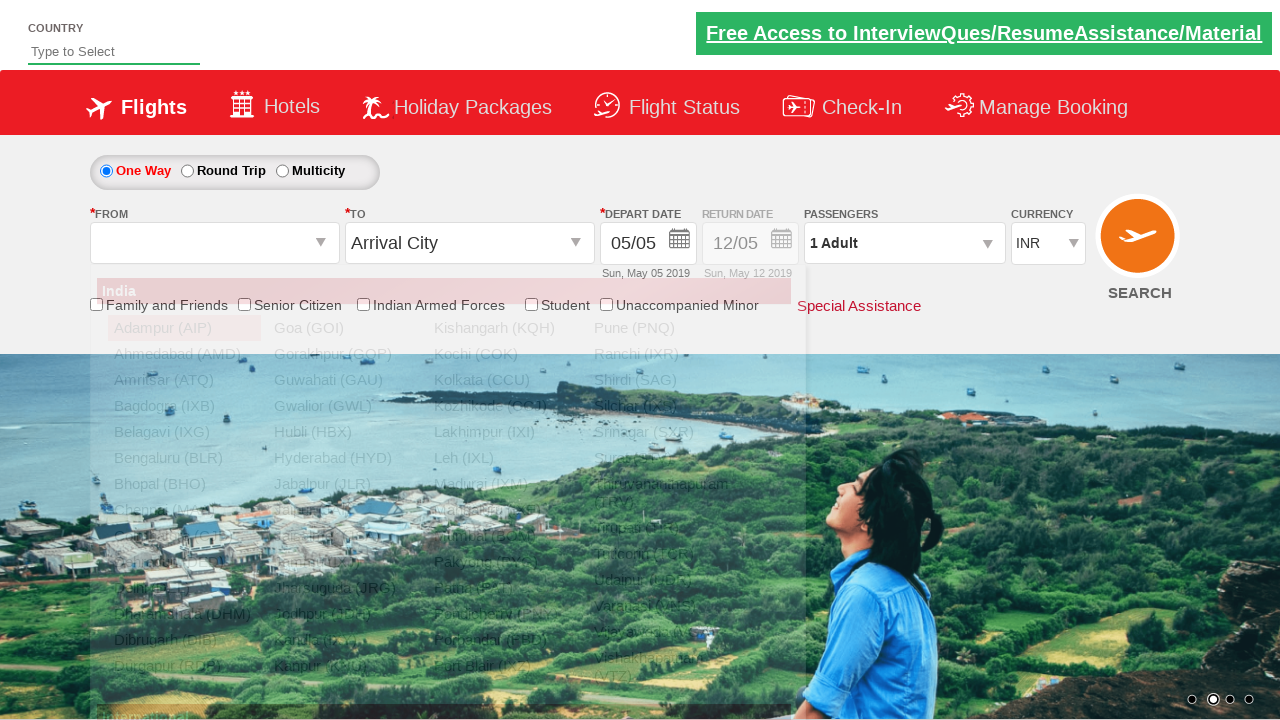

Selected Bengaluru (BLR) as the origin city at (184, 458) on a[text='Bengaluru (BLR)']
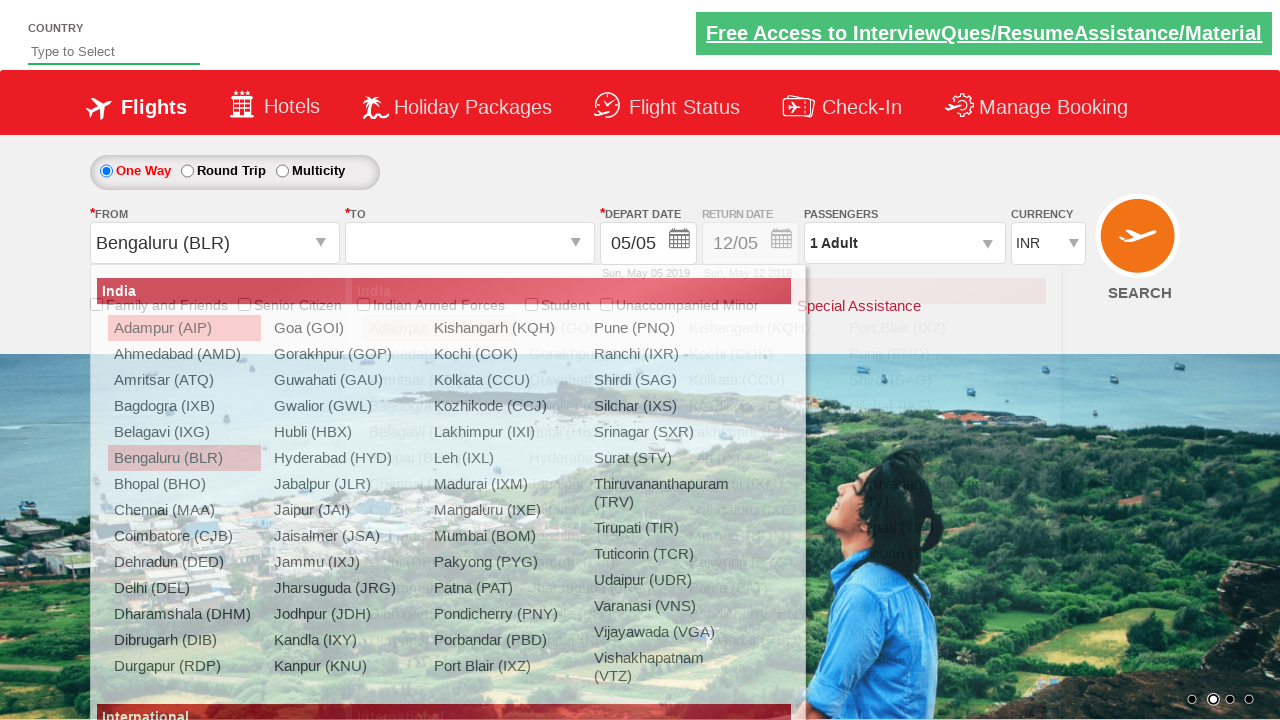

Waited for destination dropdown to be ready
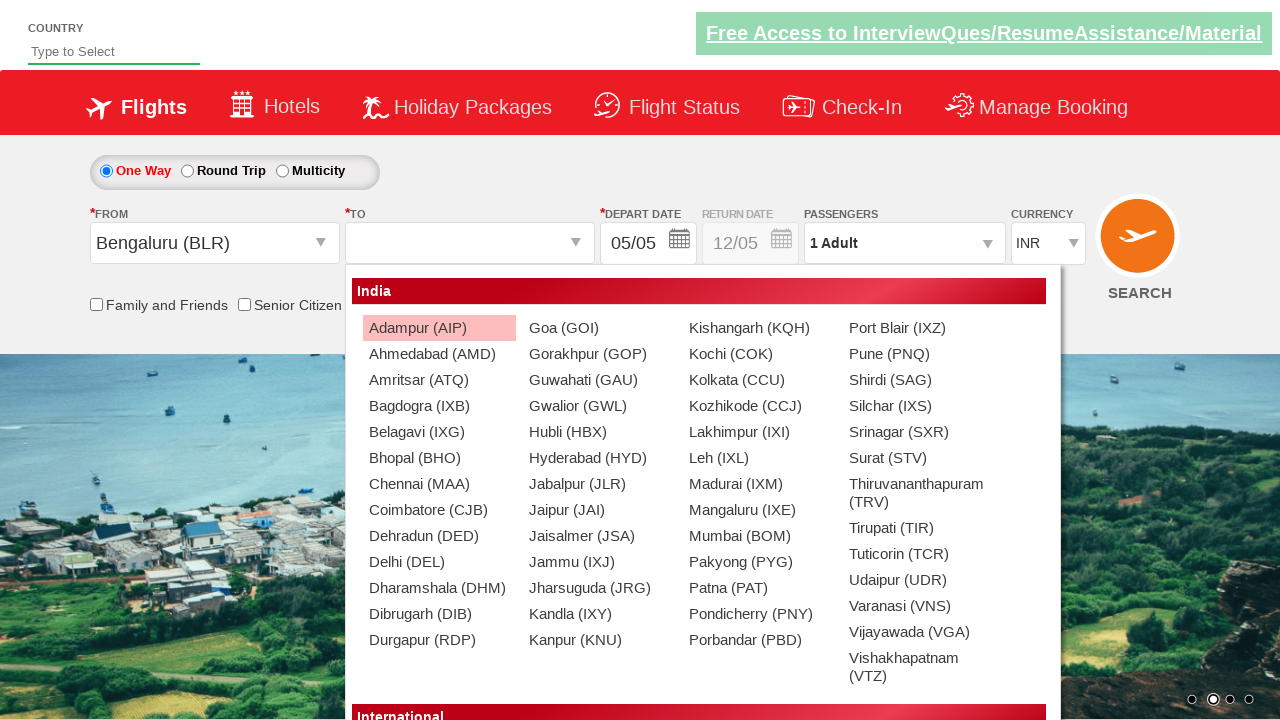

Selected Chennai (MAA) as the destination city at (439, 484) on div#glsctl00_mainContent_ddl_destinationStation1_CTNR a[text='Chennai (MAA)']
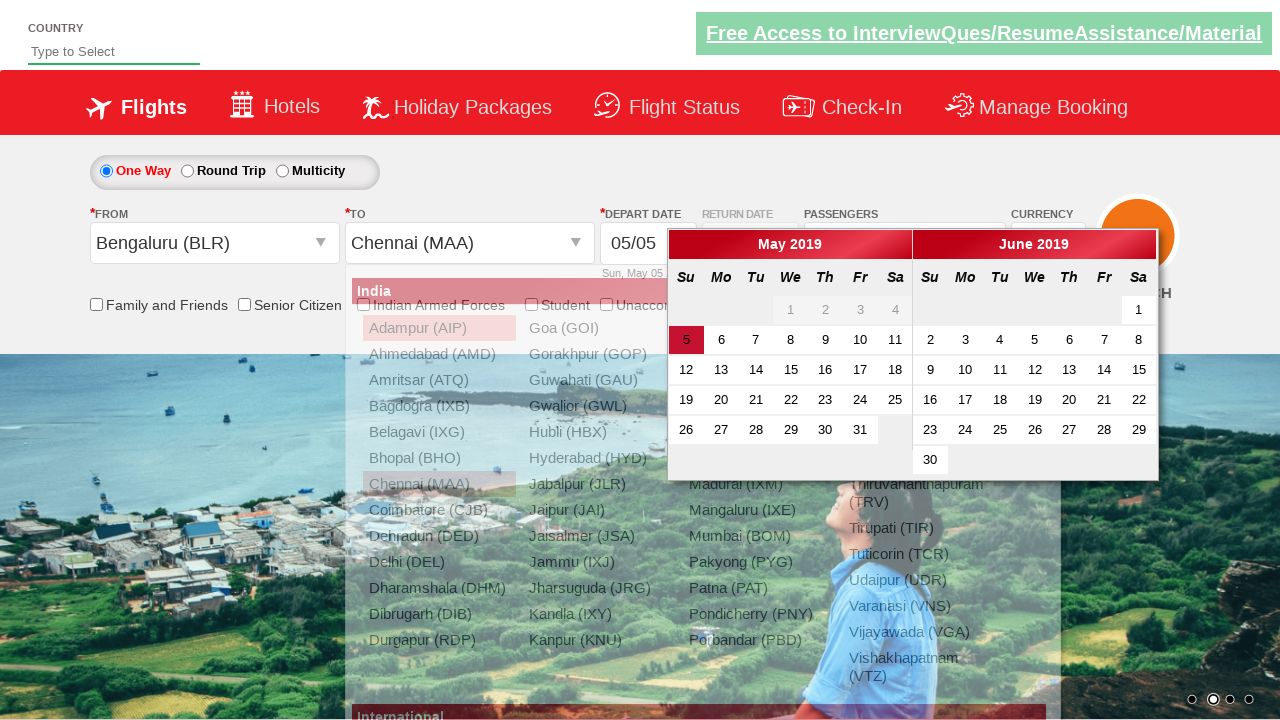

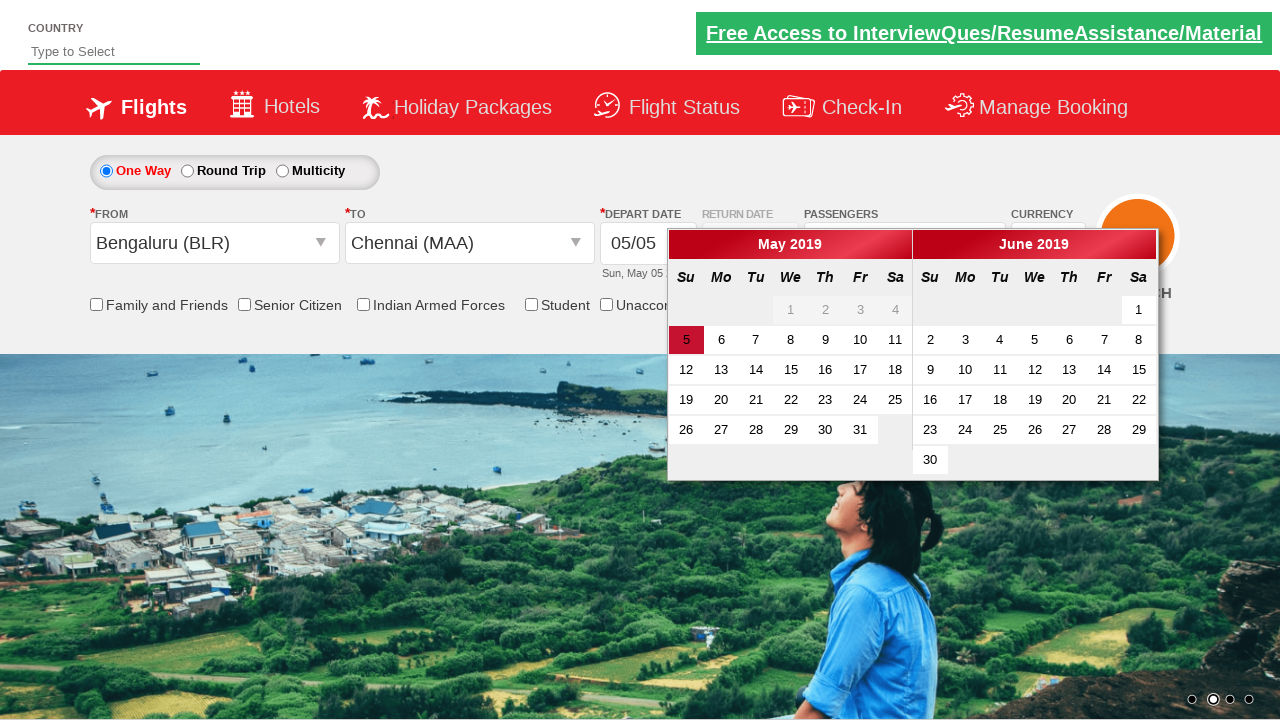